Navigates to a news page and verifies that links are present on the page by waiting for anchor elements to load.

Starting URL: https://espresso.liber.se/modules_sv/news/index_ks1.html?source=espresso-home-foundationtopnav-menu-biet

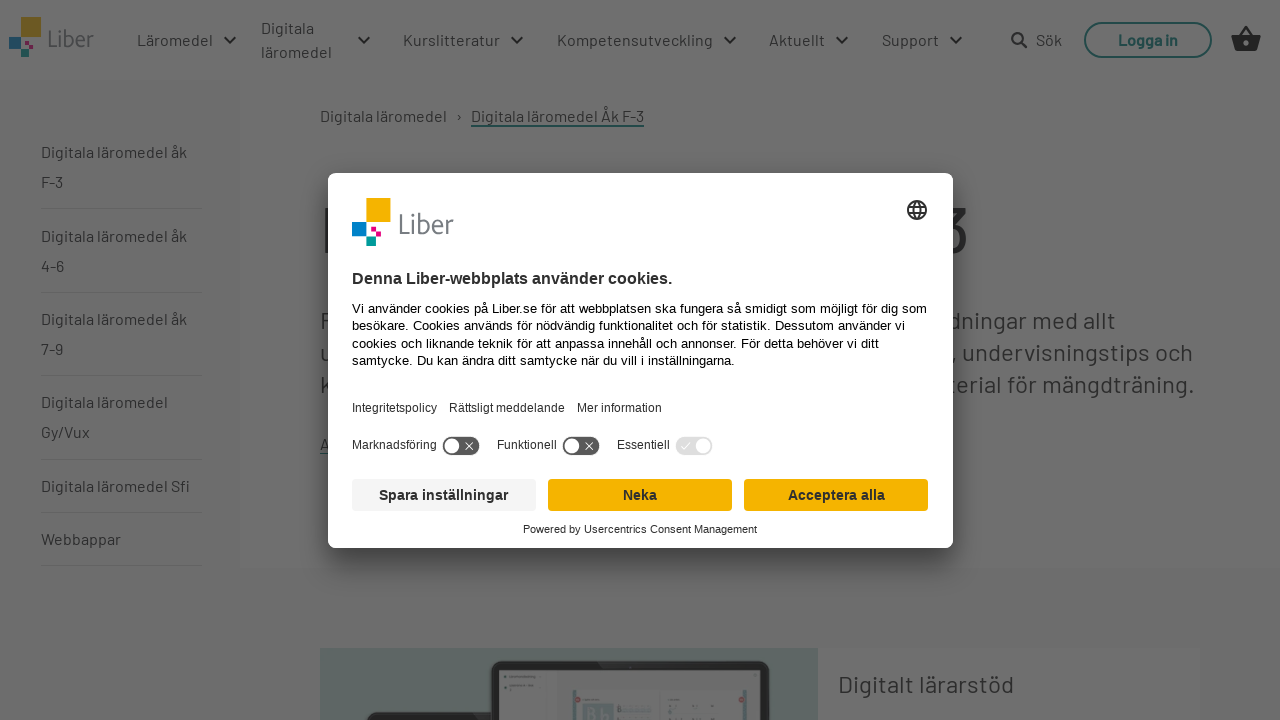

Navigated to news page
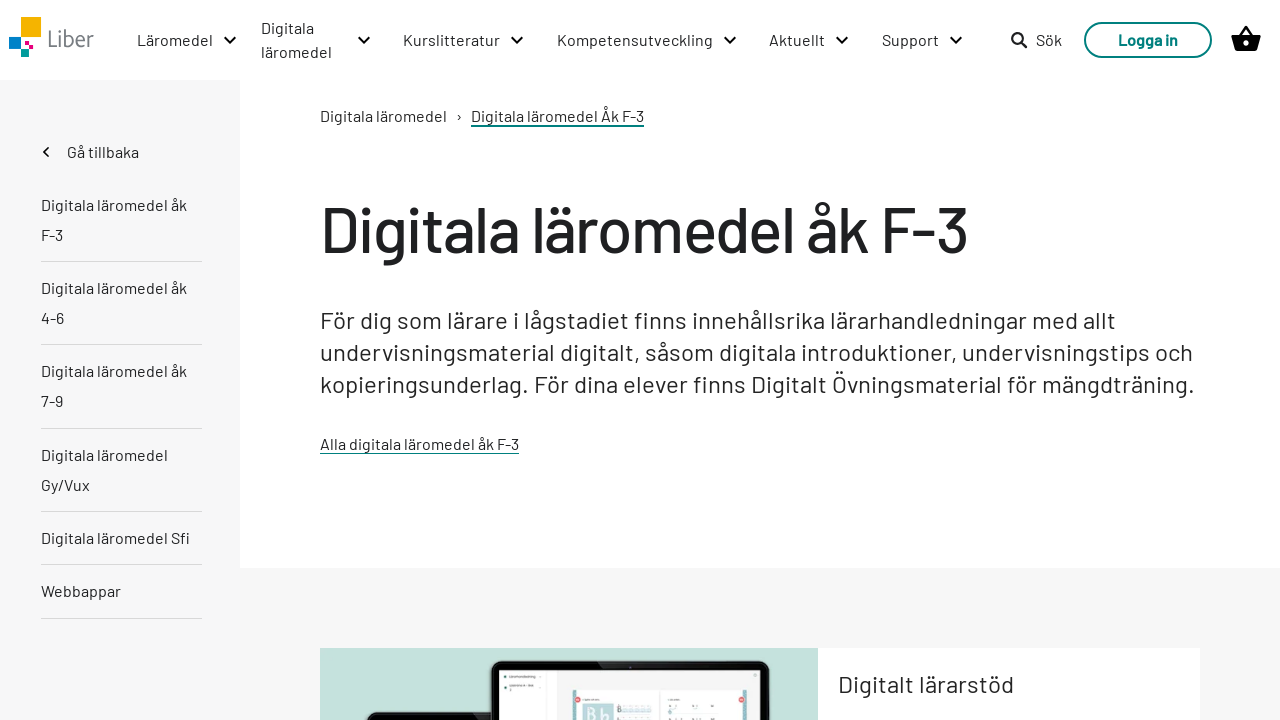

Waited for anchor elements to load
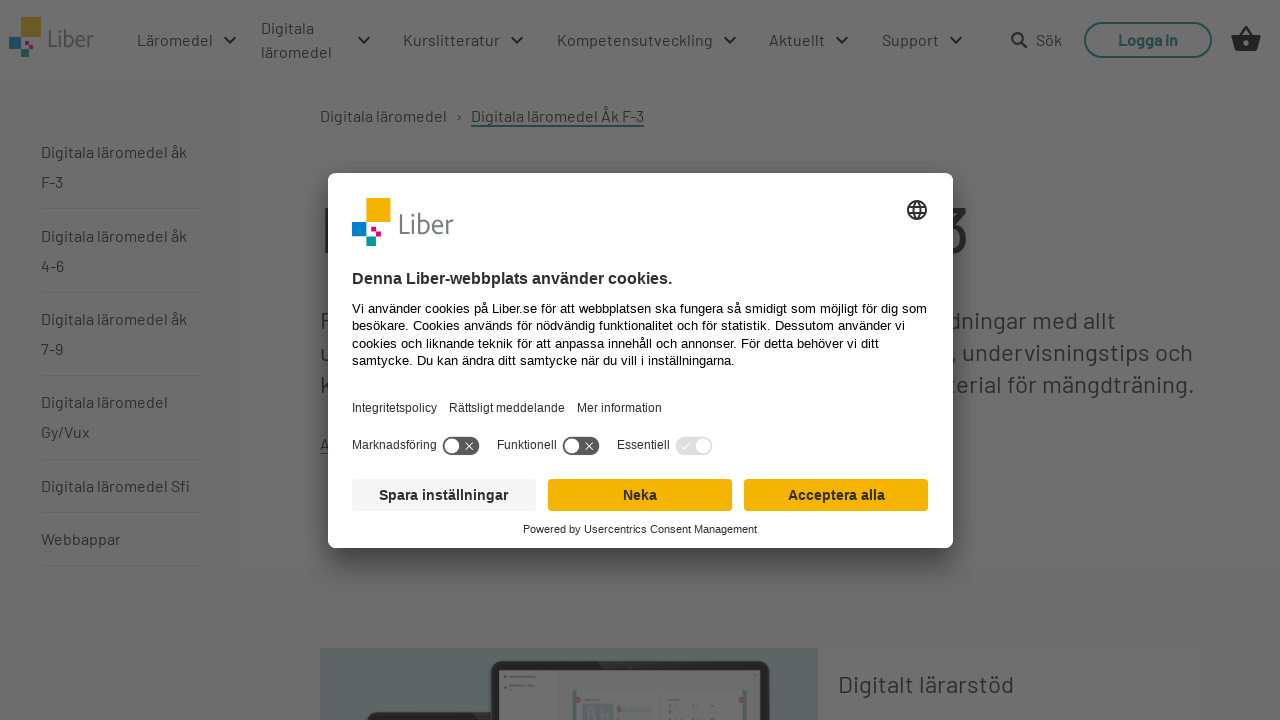

Located all anchor elements on the page
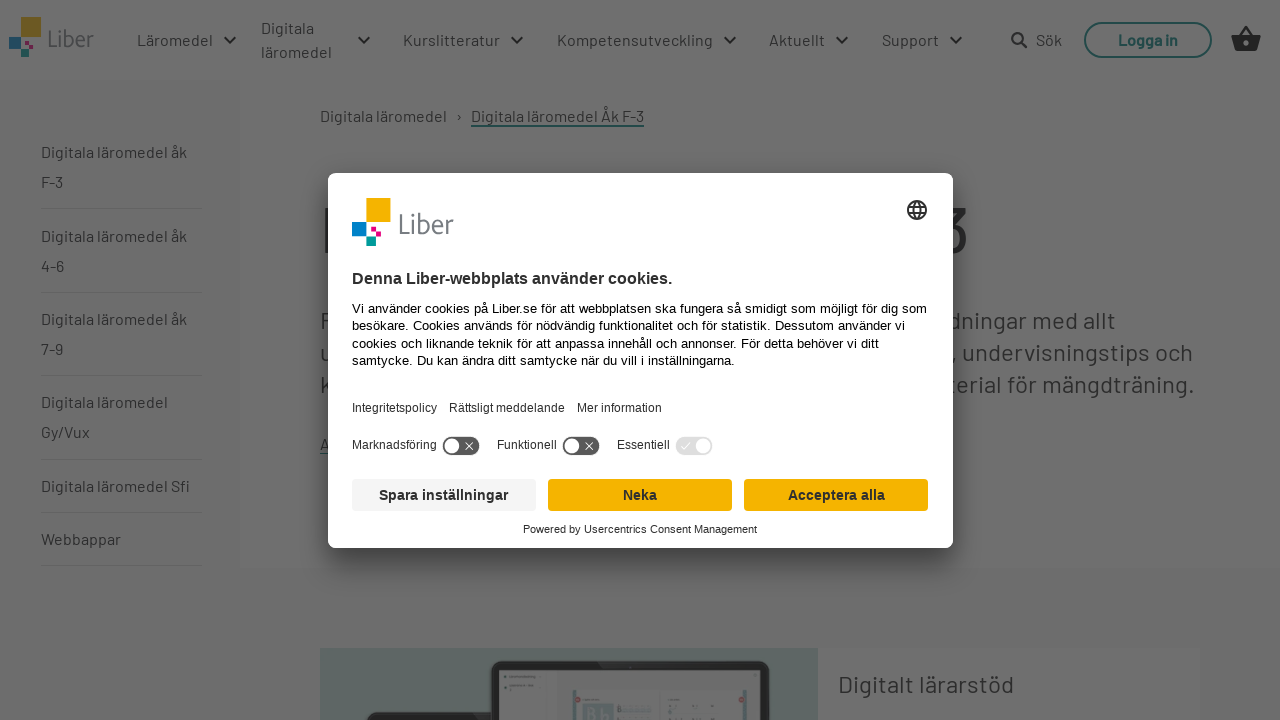

Verified that 91 links are present on the page
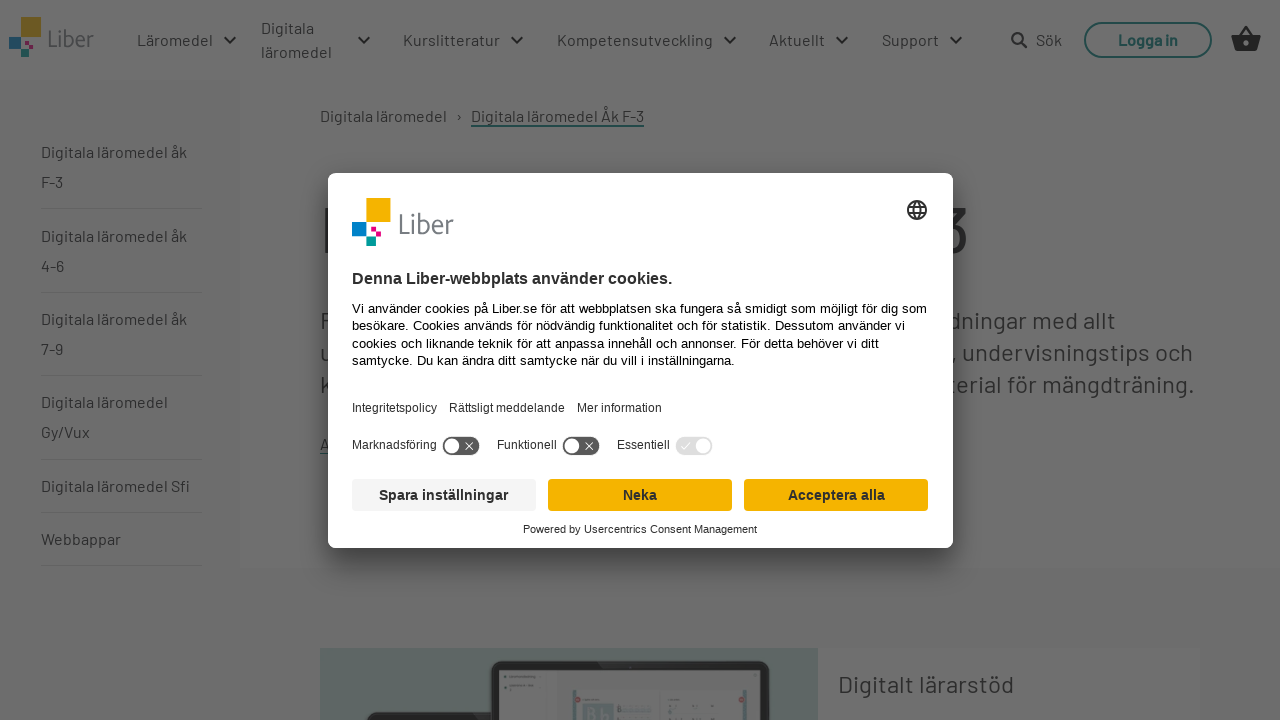

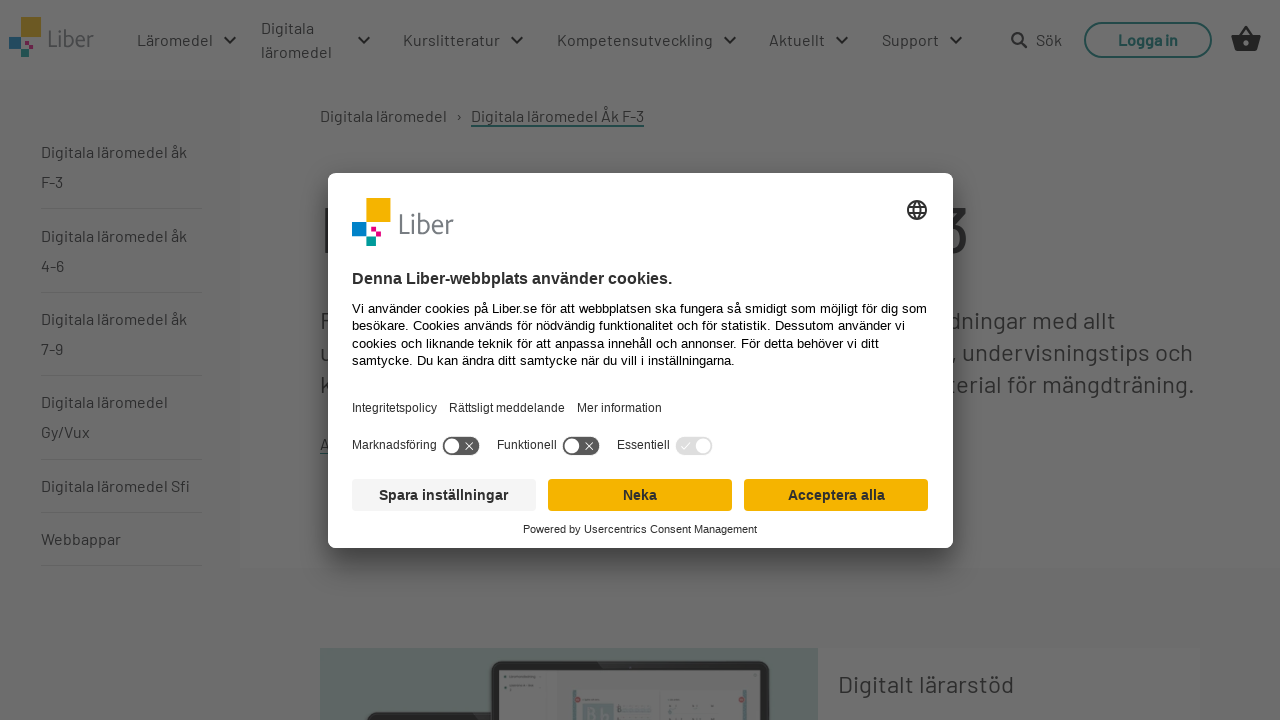